Tests editing a character by first creating a character, then navigating to the character list, editing the first character's details, and verifying the success alert message.

Starting URL: https://tc1-rest-characters-site-m5ee.vercel.app

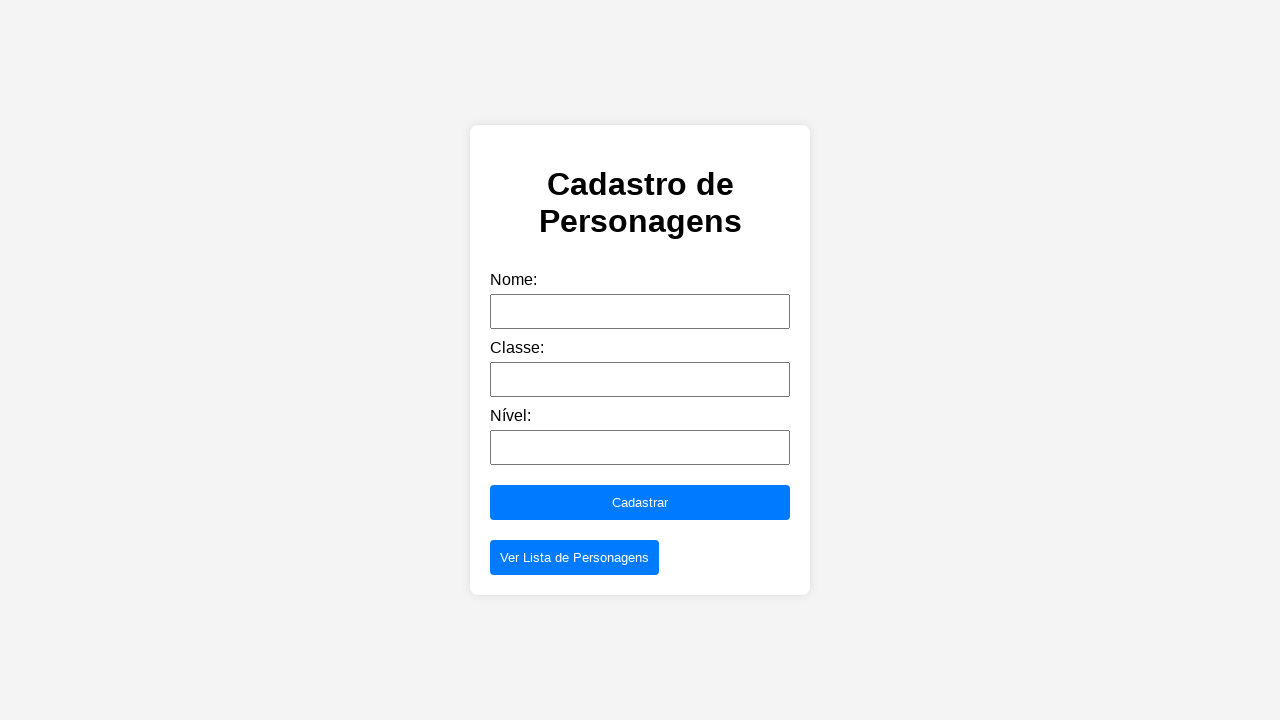

Filled character name field with 'Jane Doe' on input[name='name'], #name, input[placeholder*='name' i]
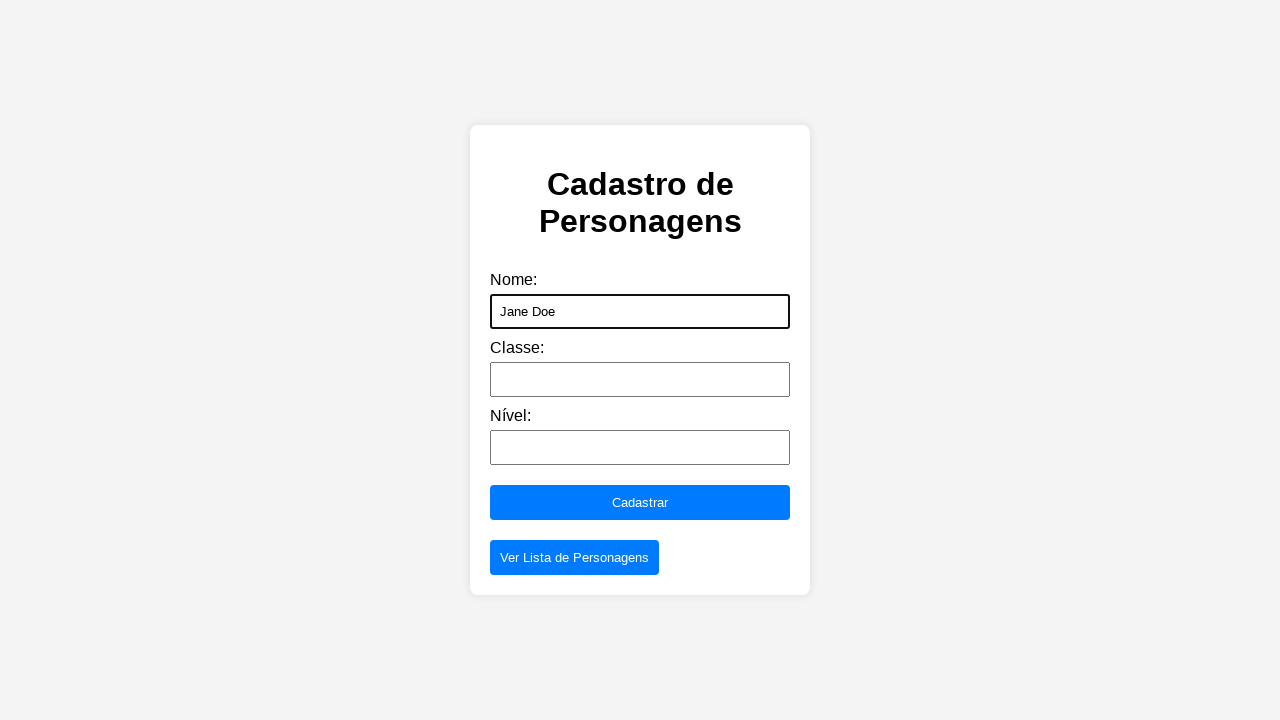

Filled character class field with 'Mage' on input[name='class'], #class, input[placeholder*='class' i]
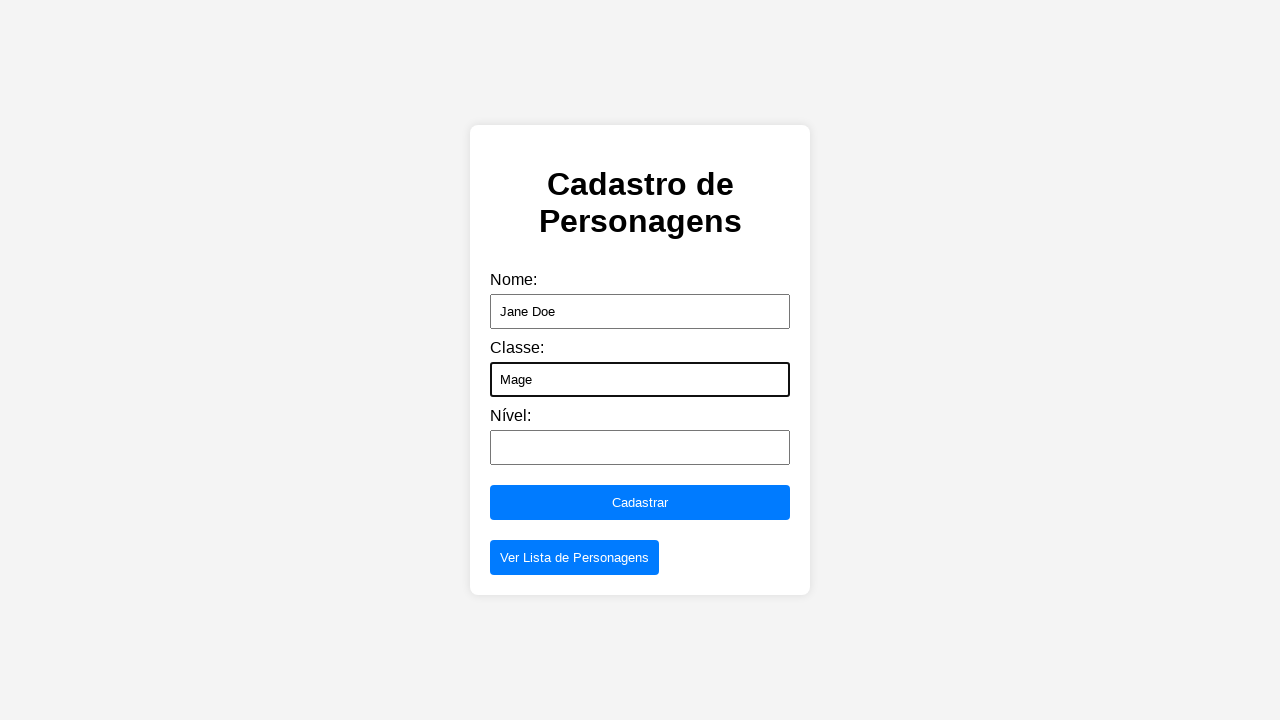

Filled character level field with '5' on input[name='level'], #level, input[placeholder*='level' i]
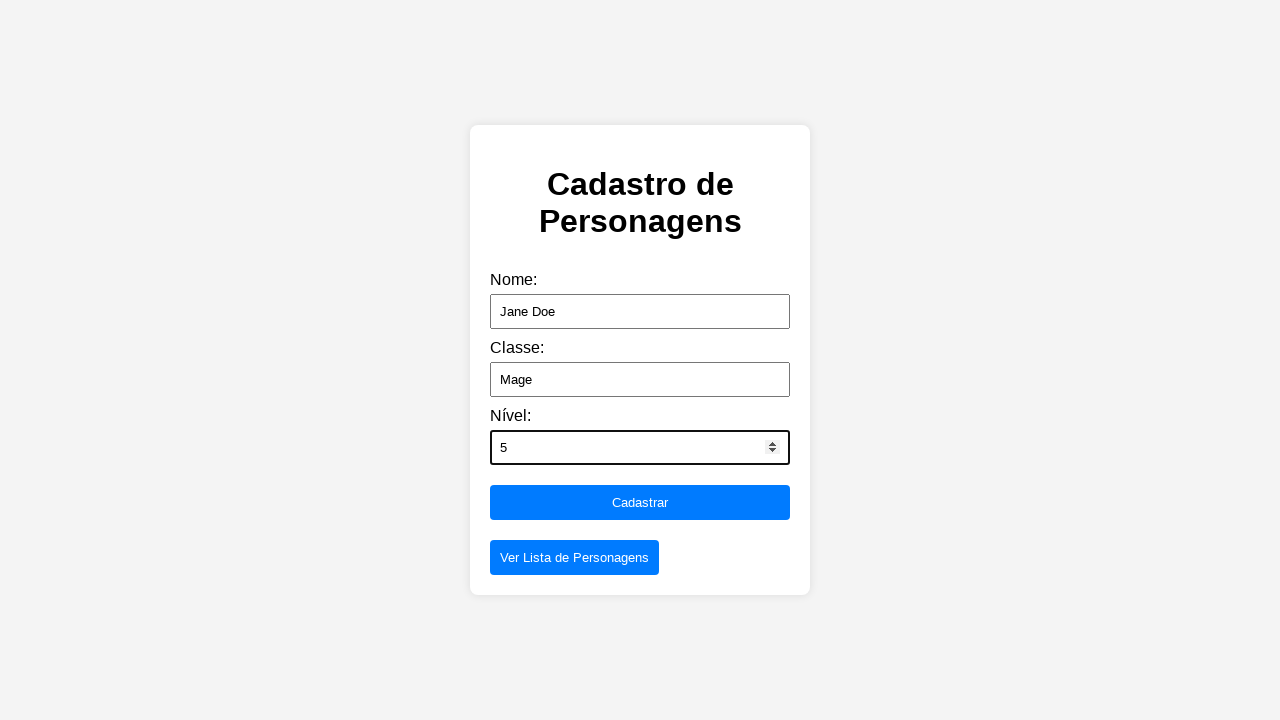

Clicked submit button to create character at (640, 503) on button[type='submit'], input[type='submit'], button:has-text('Submit'), button:h
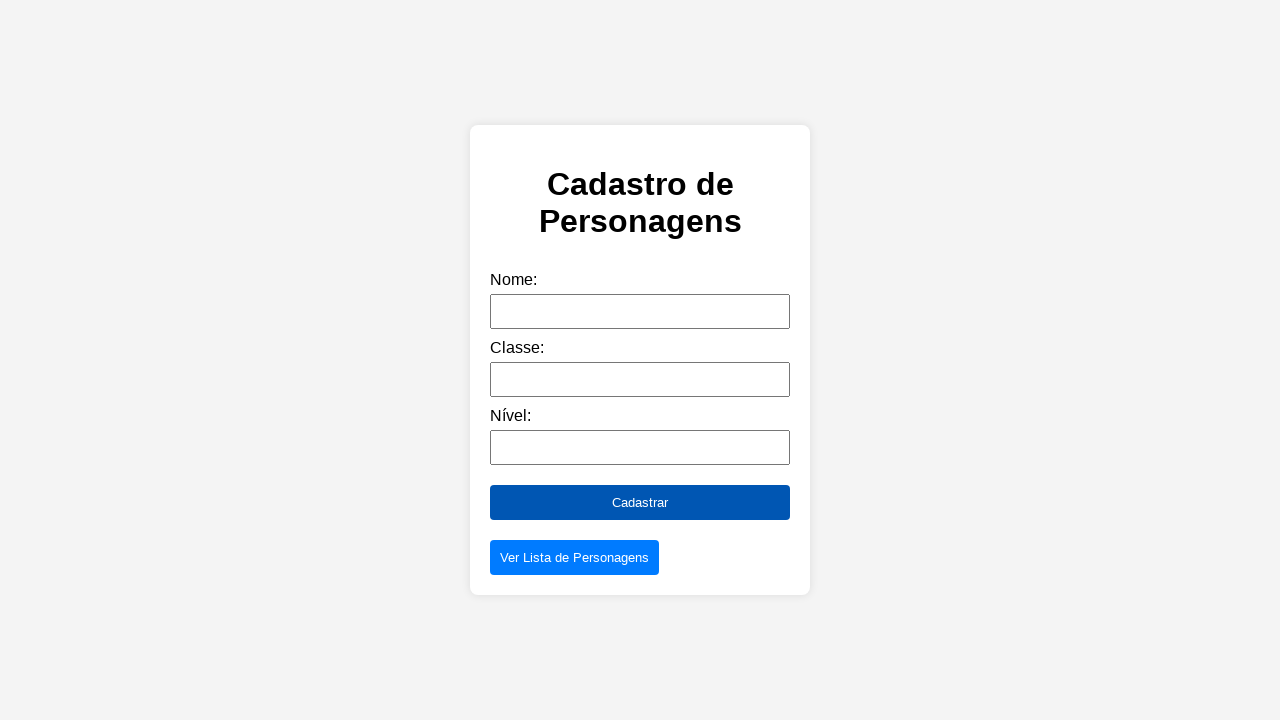

Accepted alert dialog
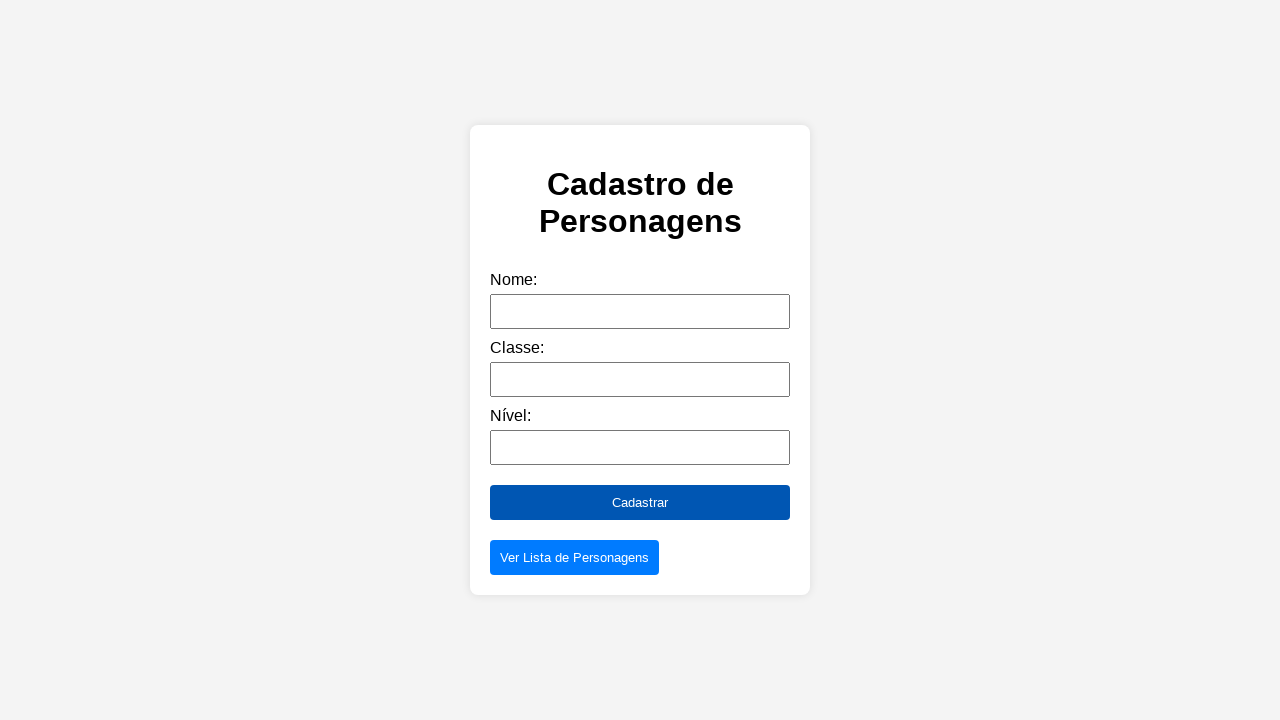

Waited 500ms for dialog to close
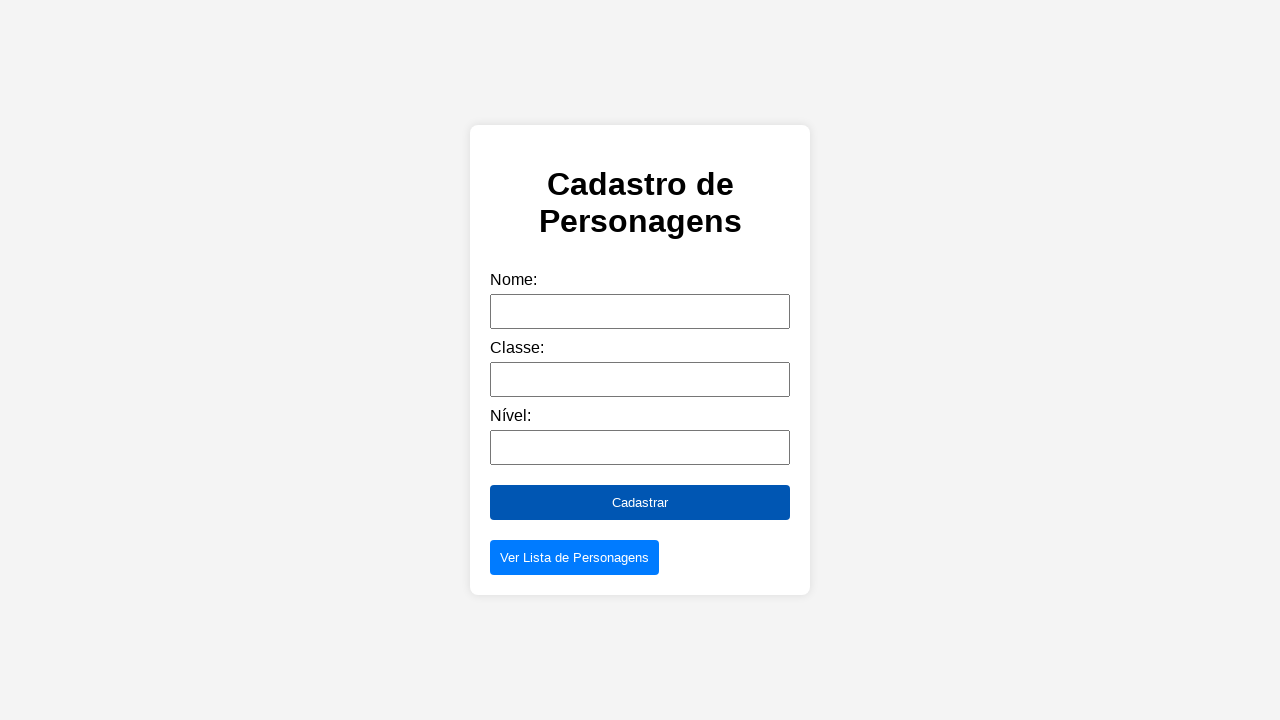

Navigated to character list page at (574, 558) on a:has-text('List'), button:has-text('List'), a:has-text('Characters'), [href*='l
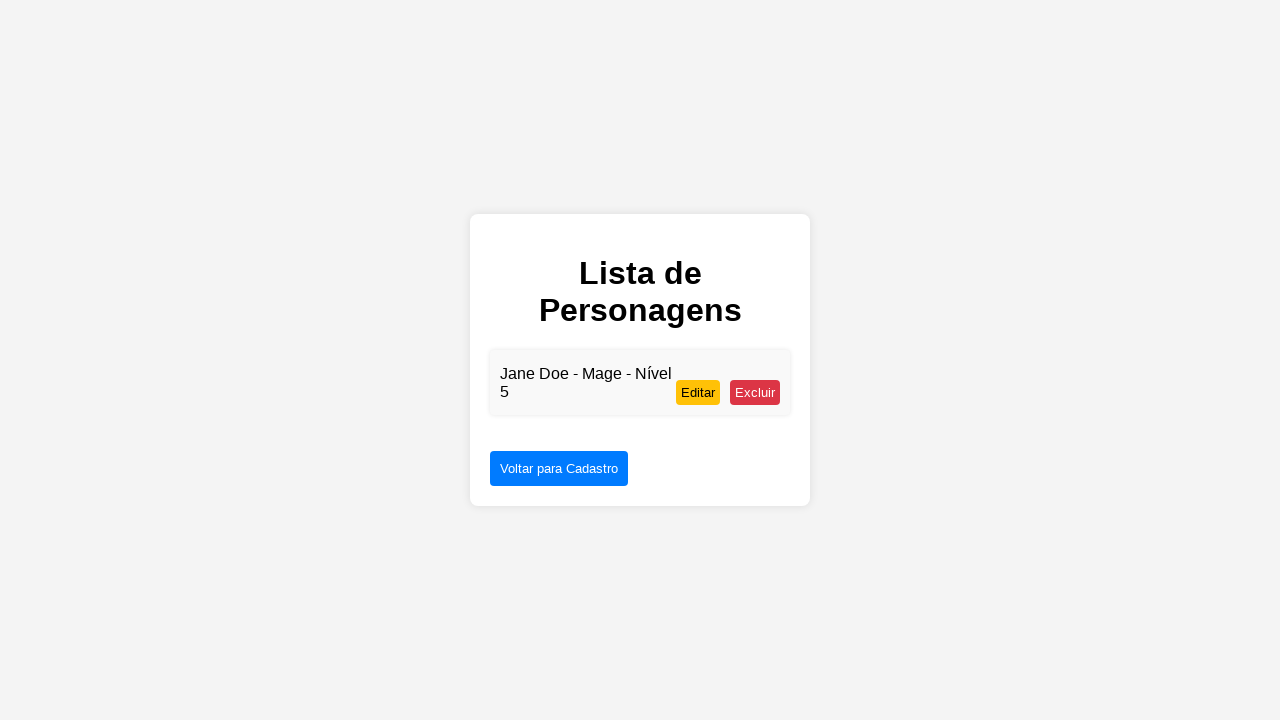

Clicked edit button on first character in list at (698, 393) on button:has-text('Edit'):first-of-type, a:has-text('Edit'):first-of-type, .edit-b
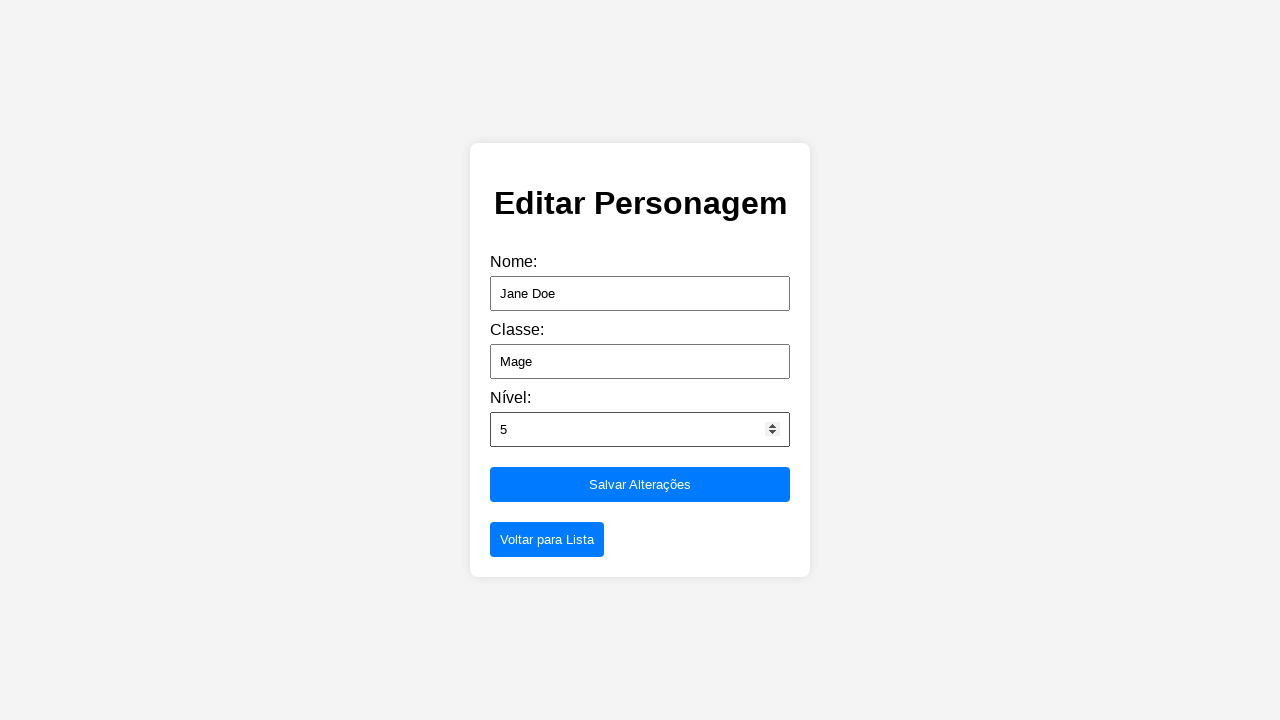

Updated character name to 'Jane Smith' on input[name='name'], #name, input[placeholder*='name' i]
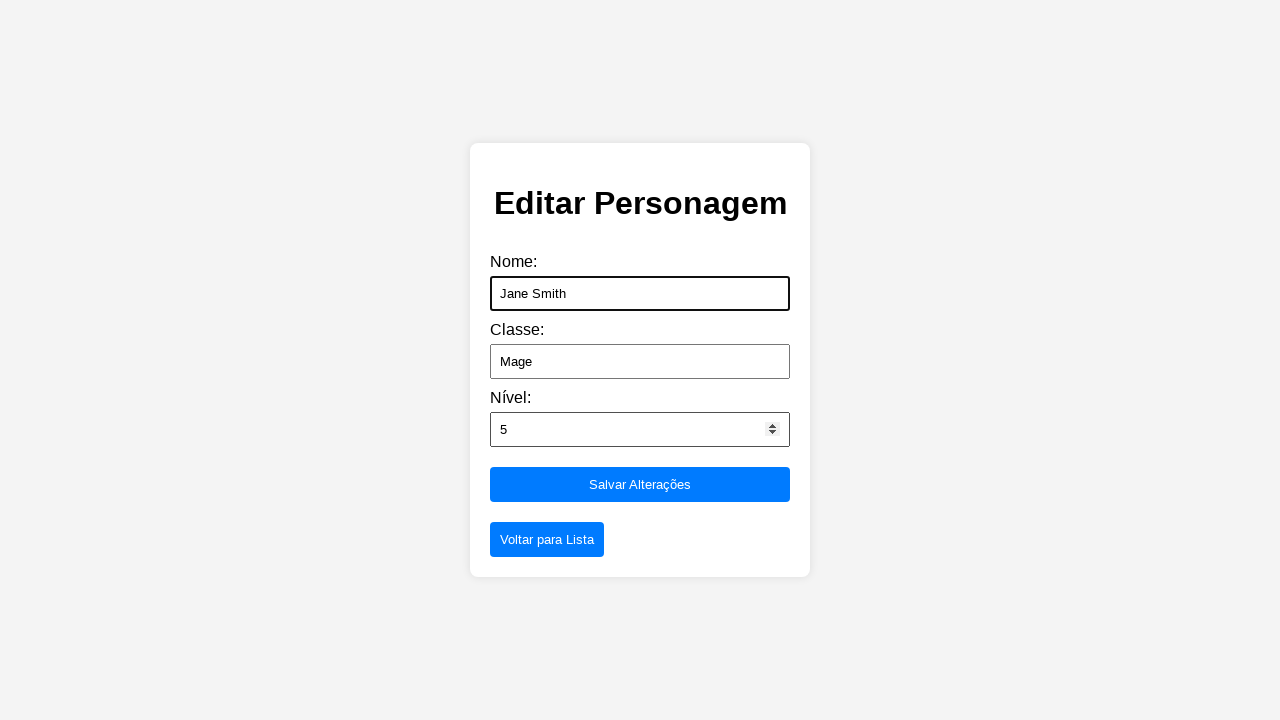

Updated character class to 'Sorcerer' on input[name='class'], #class, input[placeholder*='class' i]
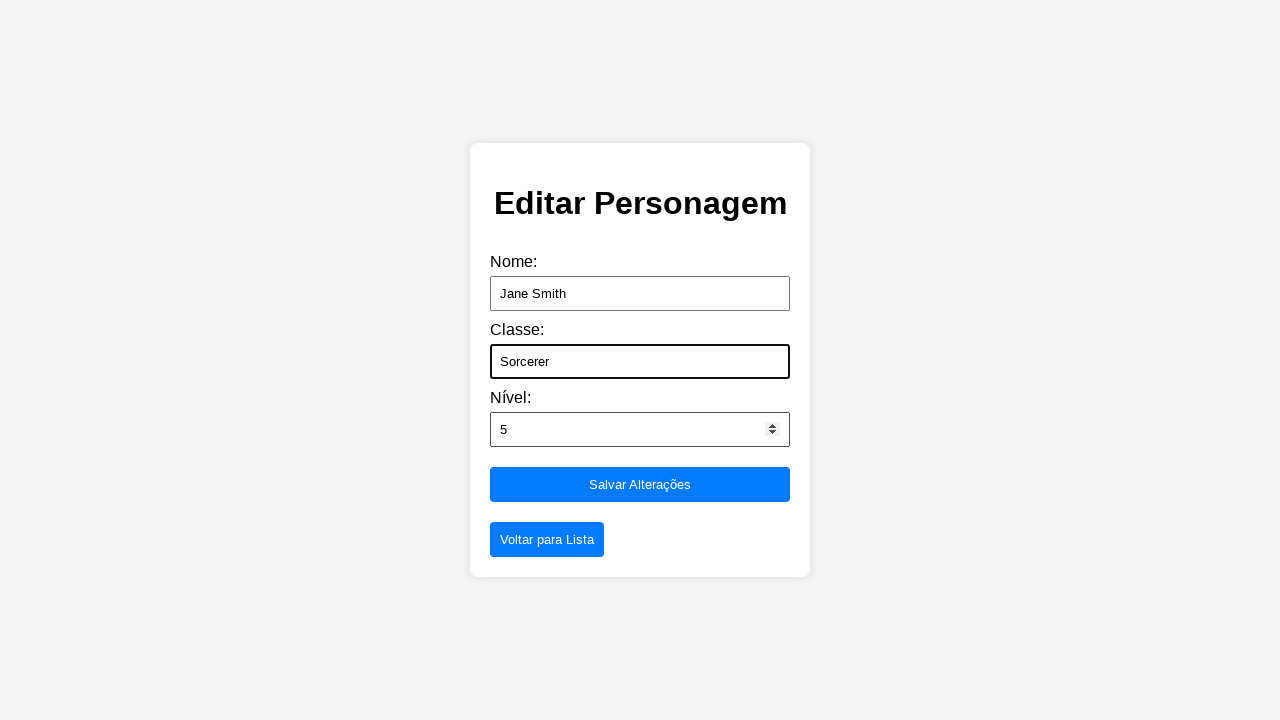

Updated character level to '6' on input[name='level'], #level, input[placeholder*='level' i]
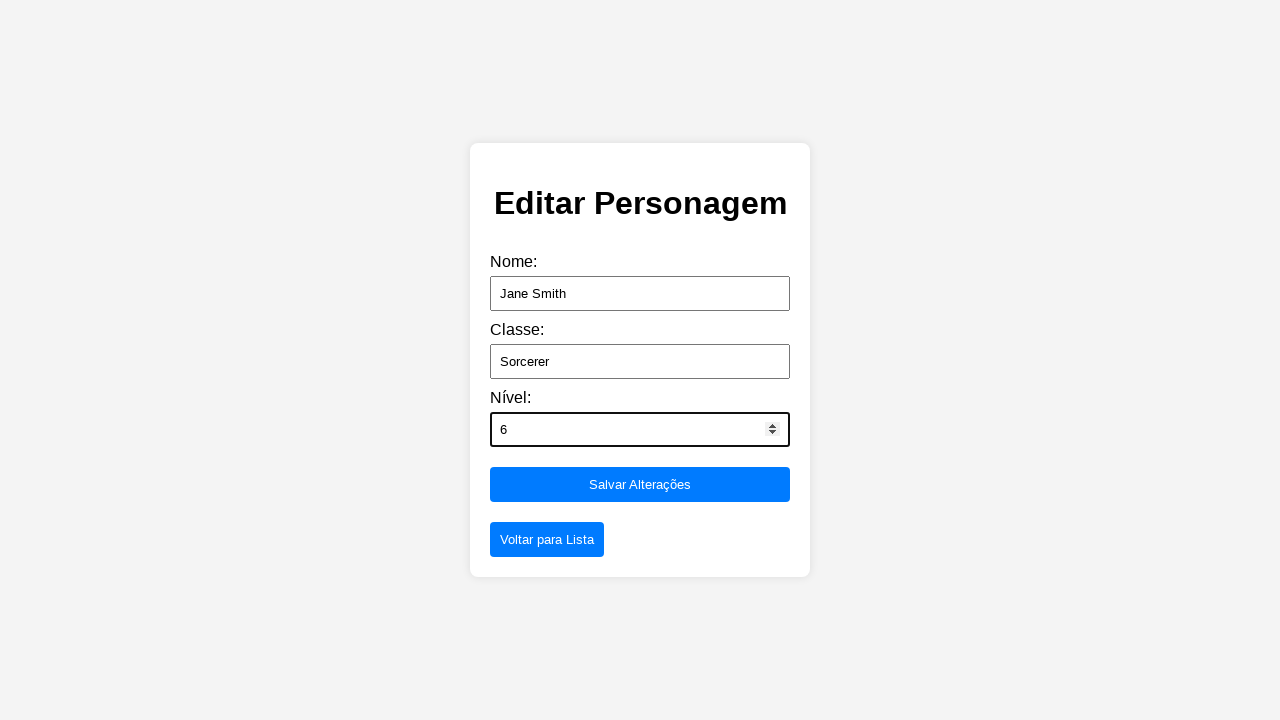

Clicked submit button to save character changes at (640, 484) on button[type='submit'], input[type='submit'], button:has-text('Submit'), button:h
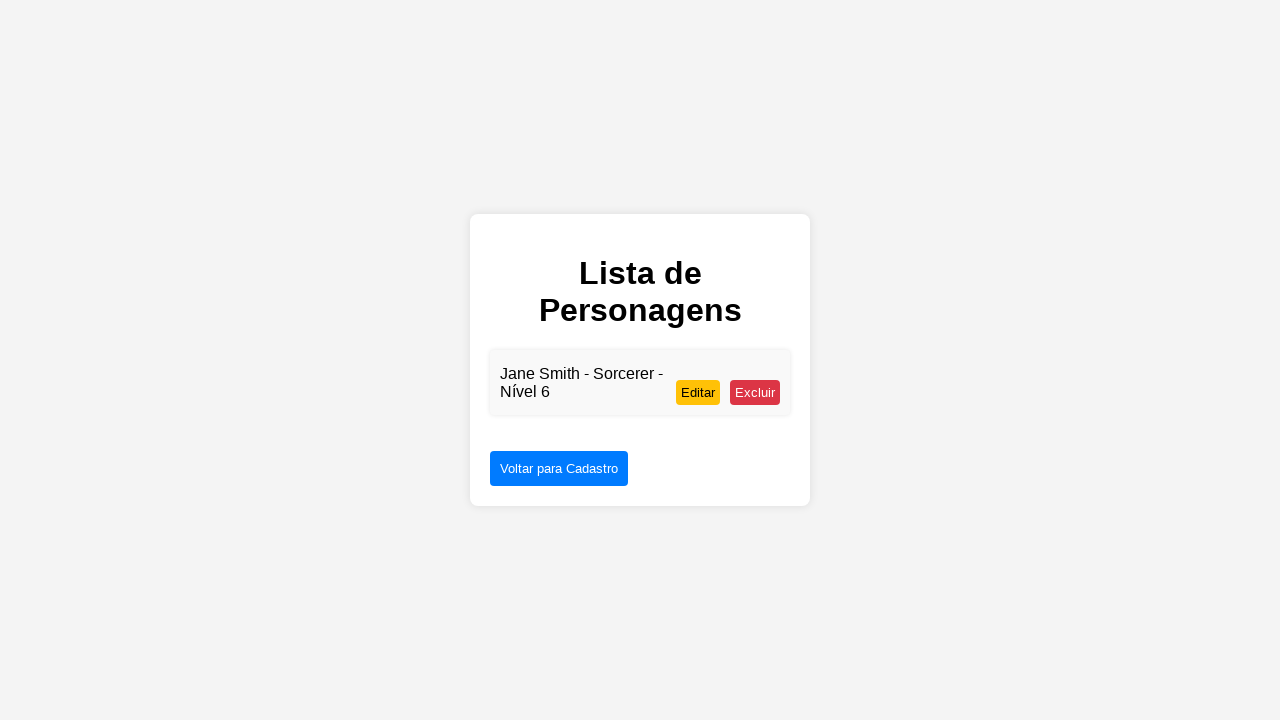

Waited 500ms for success alert to appear
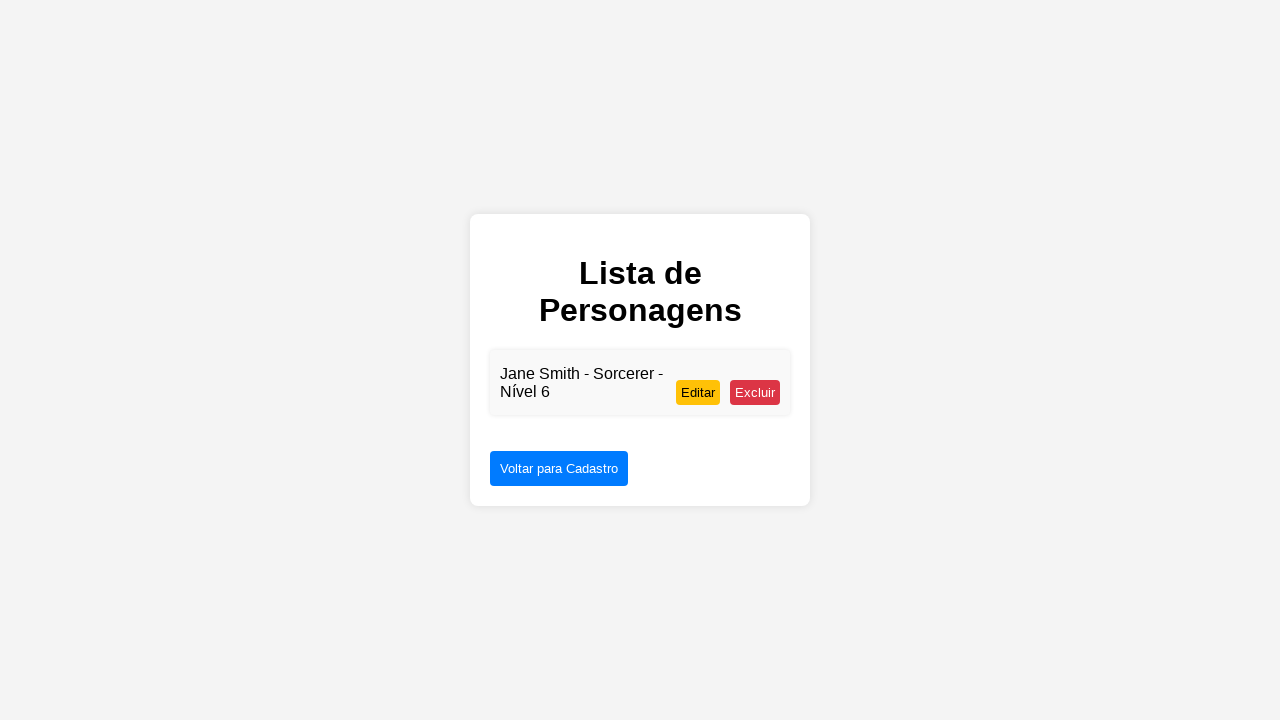

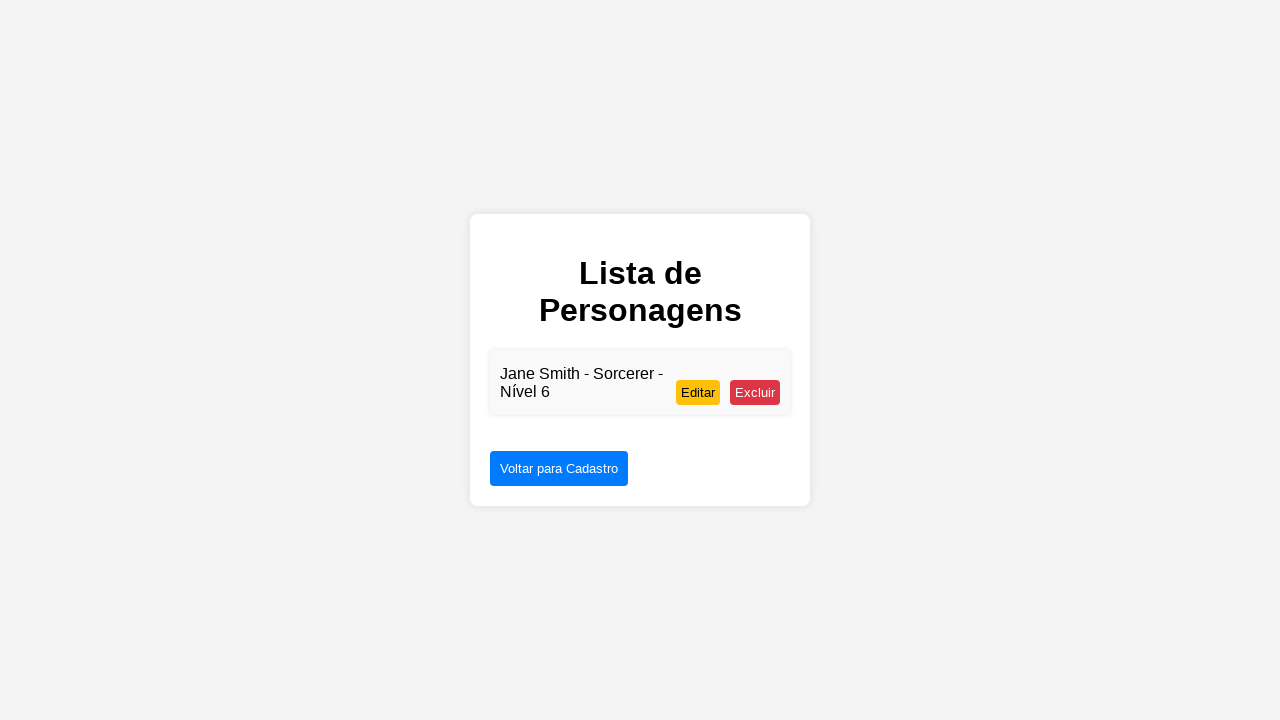